Tests that a contact form cannot be submitted without filling required fields by clicking the submit button on an empty form and verifying the URL remains unchanged (form validation prevents submission).

Starting URL: https://snariox.web.app/contacto.html

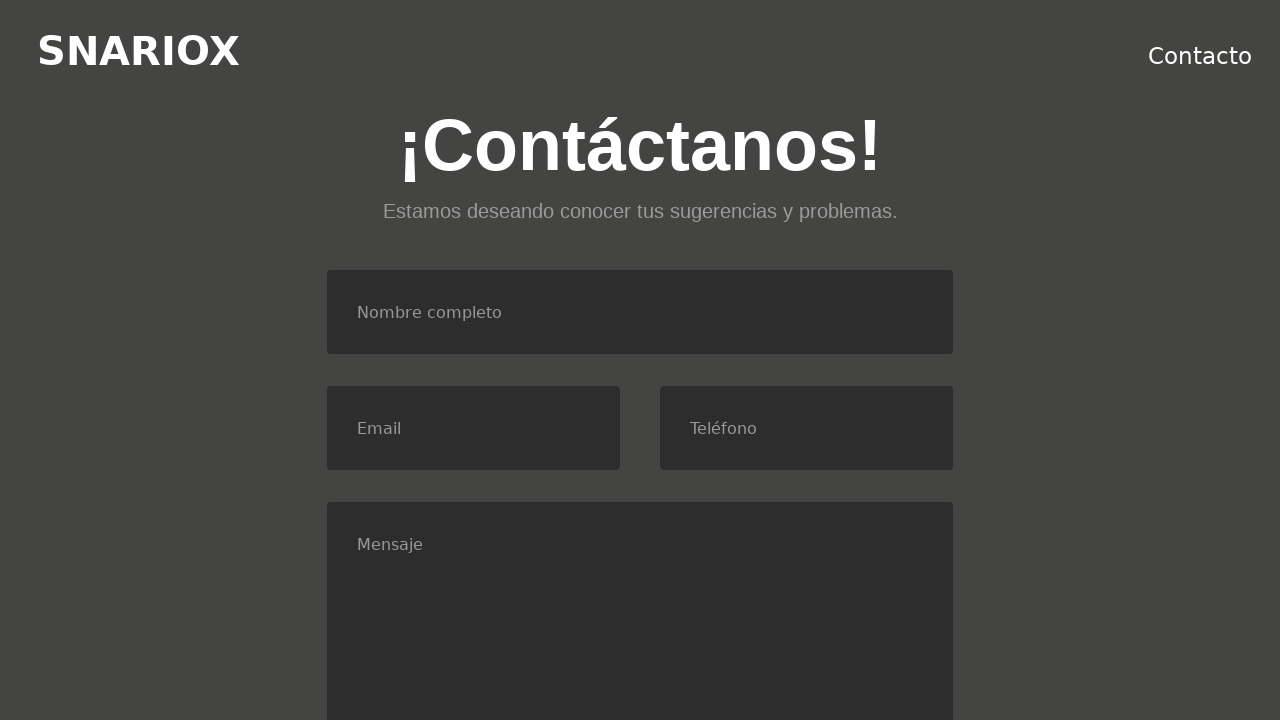

Clicked submit button without filling any form fields at (888, 361) on xpath=//*[@id='contacto']/div[3]/div[7]/button
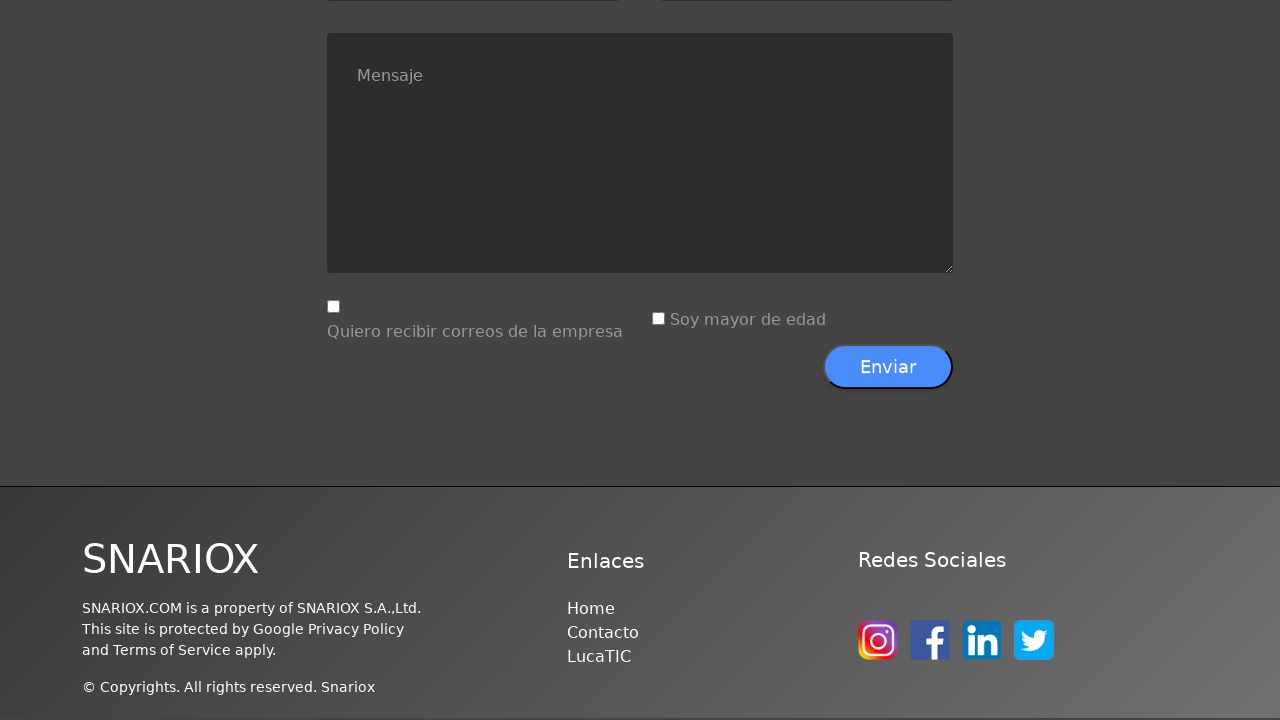

Verified form was not submitted - URL remains on contacto.html page
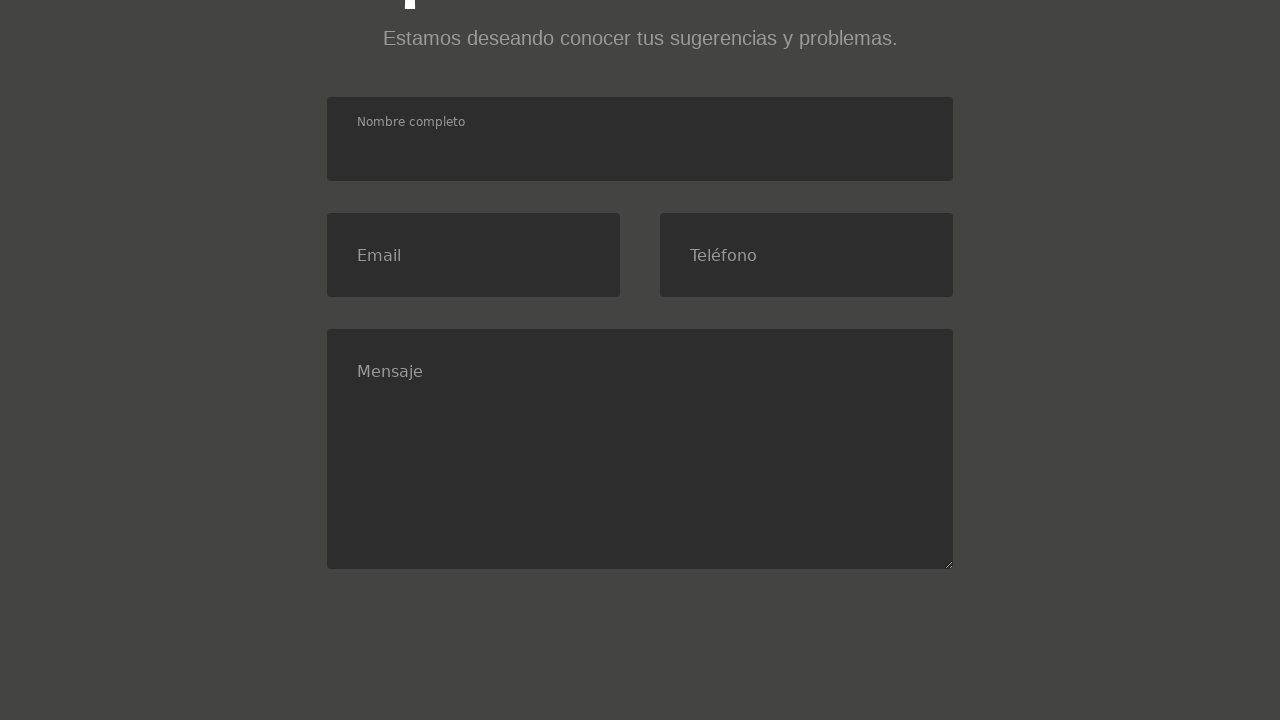

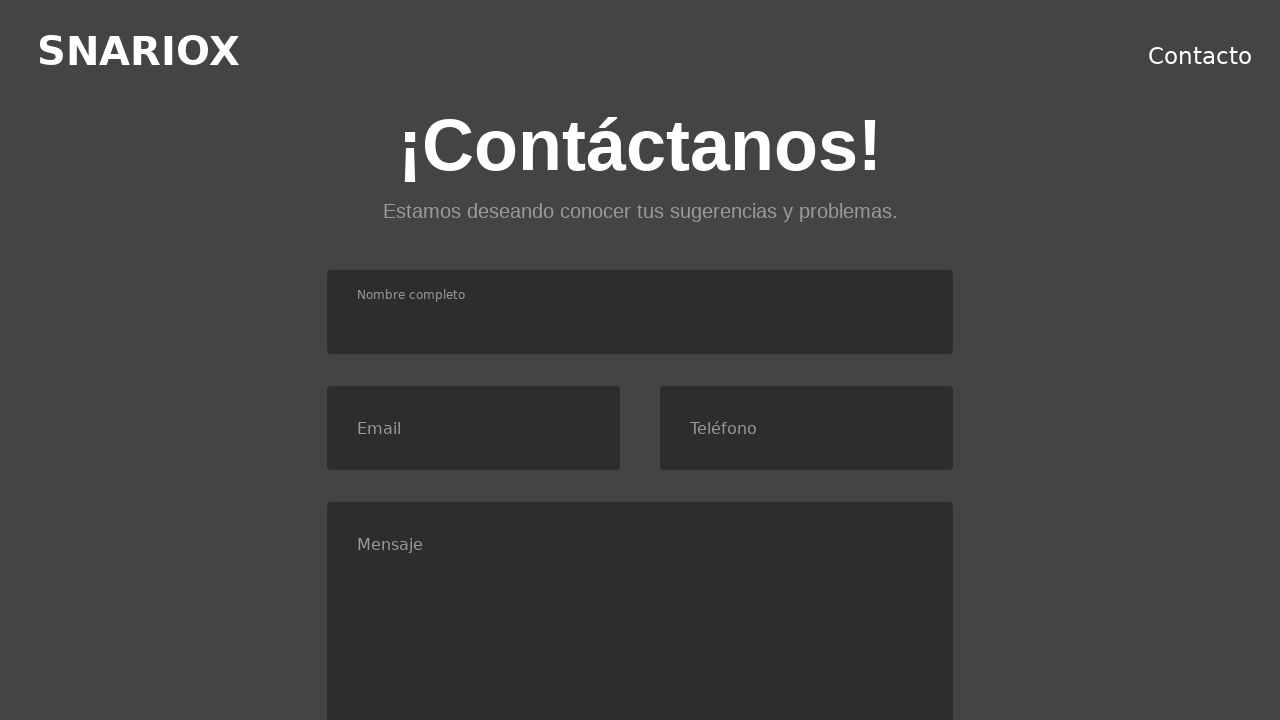